Tests the ePrime application by filling a text field with various inputs, clicking a button, and verifying the calculated results displayed in three output fields

Starting URL: https://qe-at-cgi-fi.github.io/eprime/

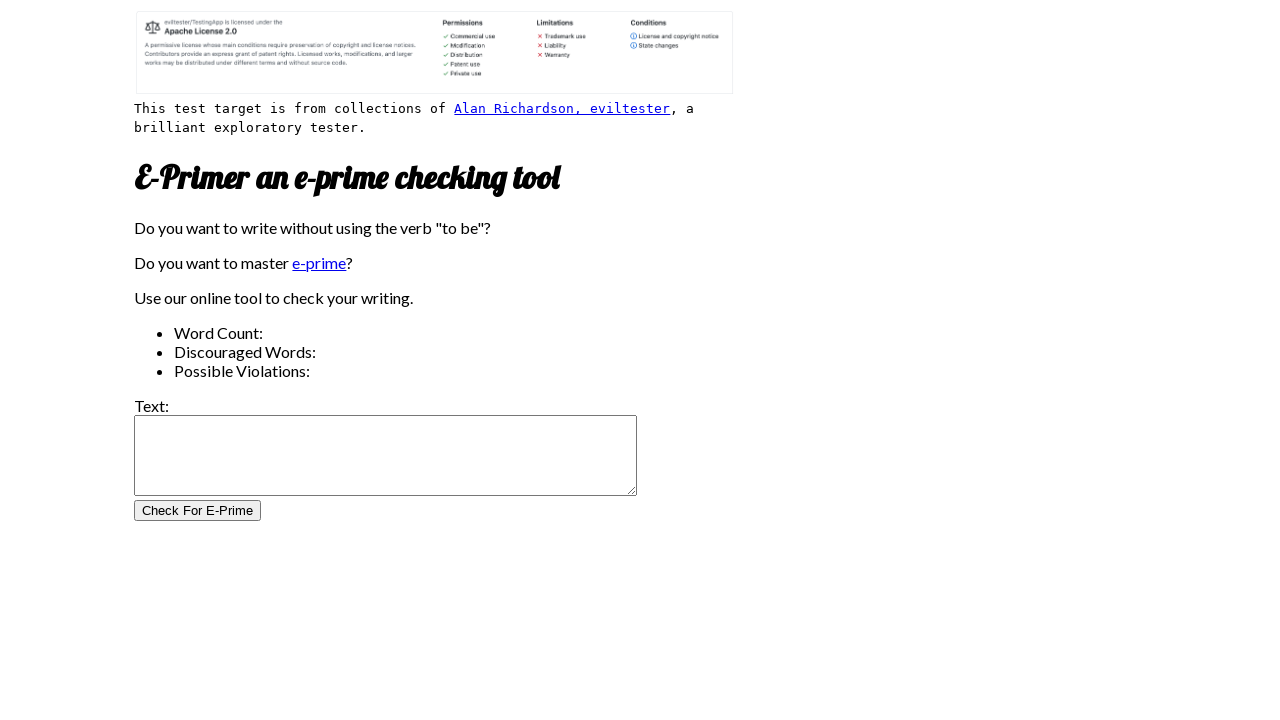

Filled test field with 'to be or not be' on #test_field
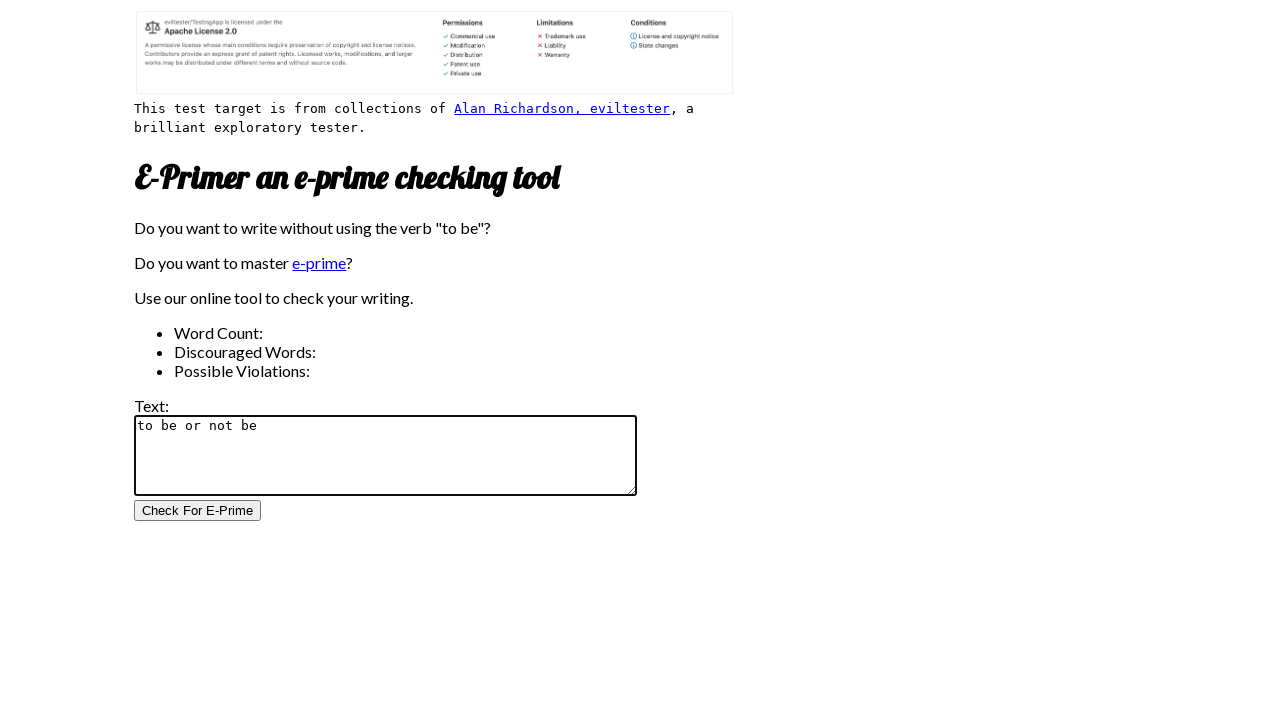

Clicked test button at (198, 511) on #test_button
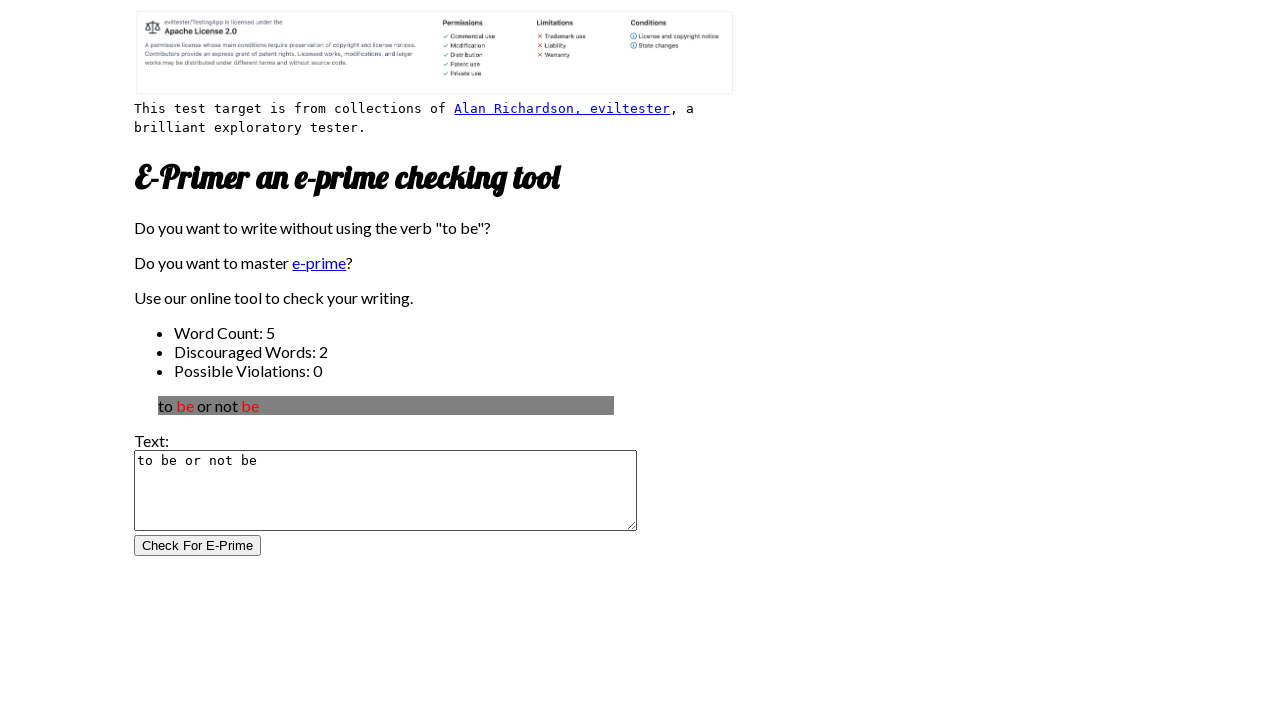

Test number 1 output field loaded
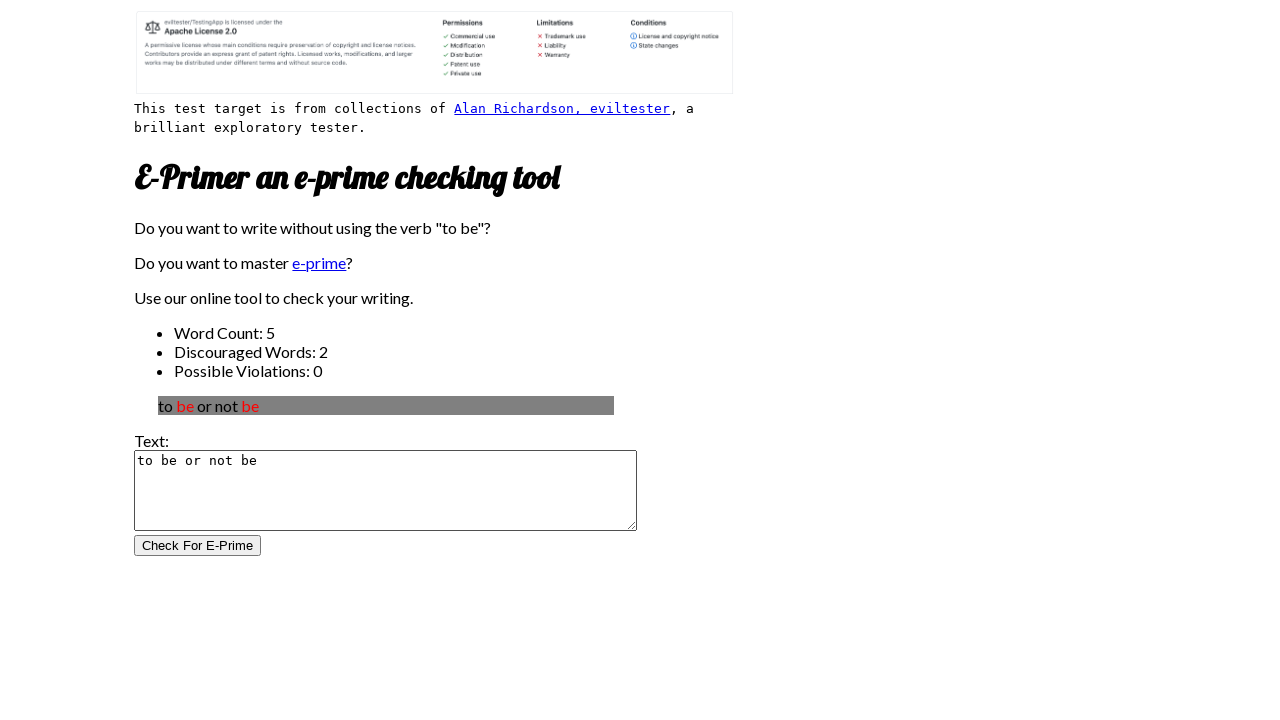

Filled test field with 'maaret's' on #test_field
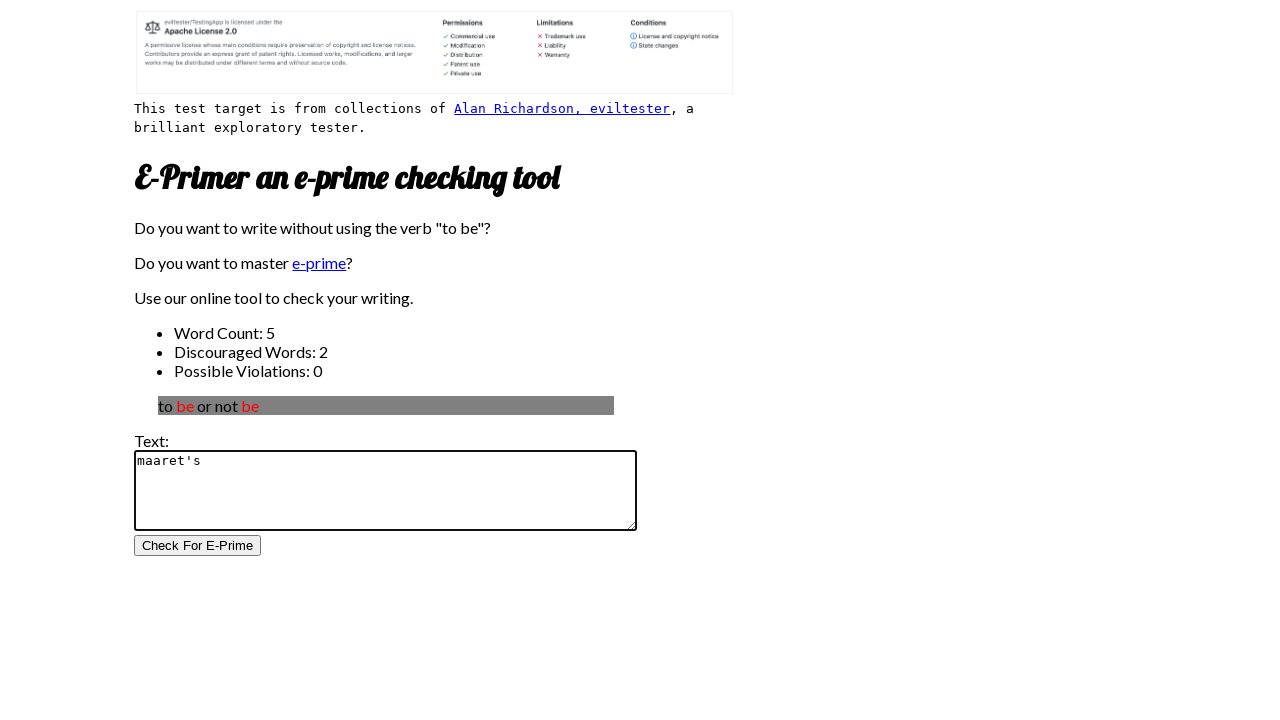

Clicked test button at (198, 546) on #test_button
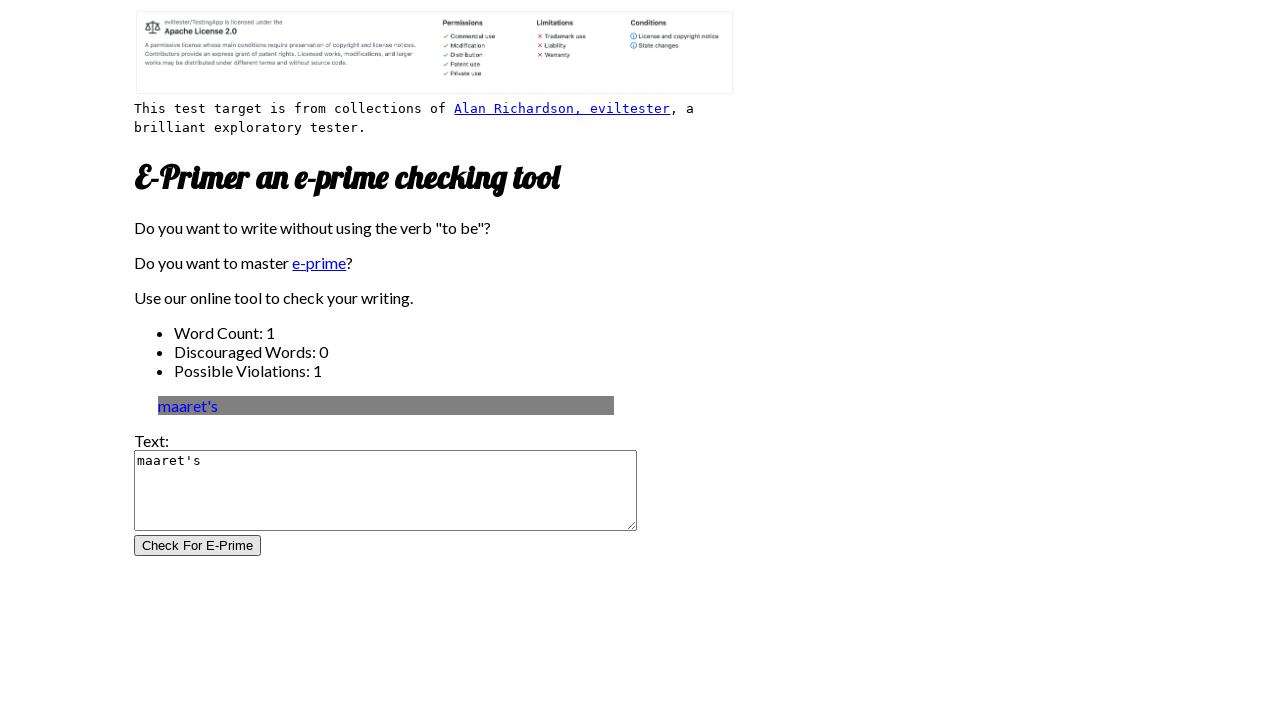

Test number 1 output field loaded
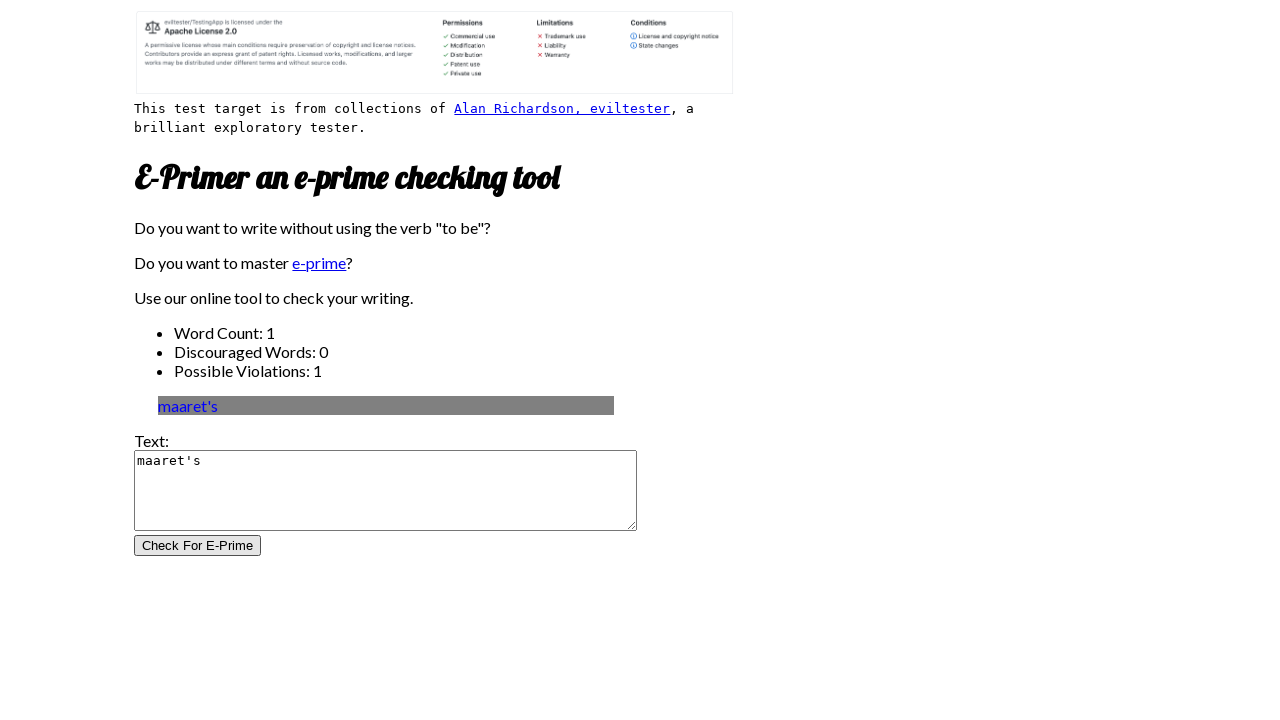

Filled test field with 1000 repetitions of 'to be ' on #test_field
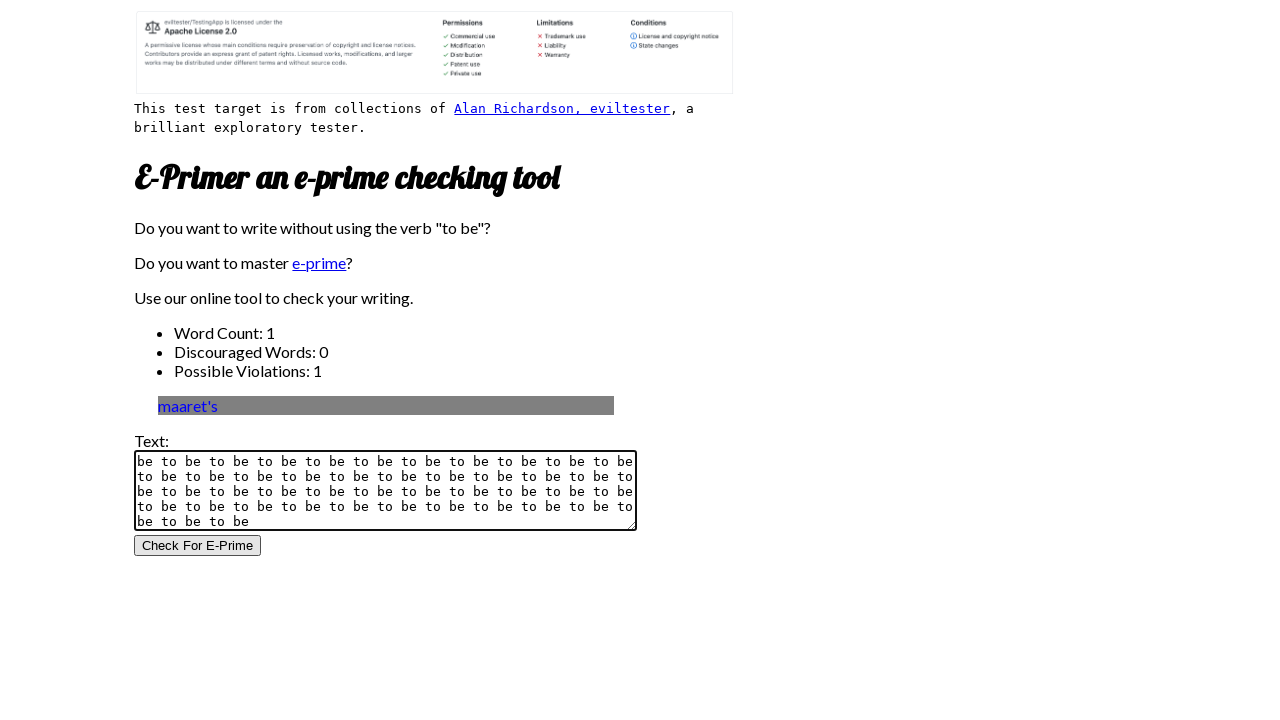

Clicked test button at (198, 546) on #test_button
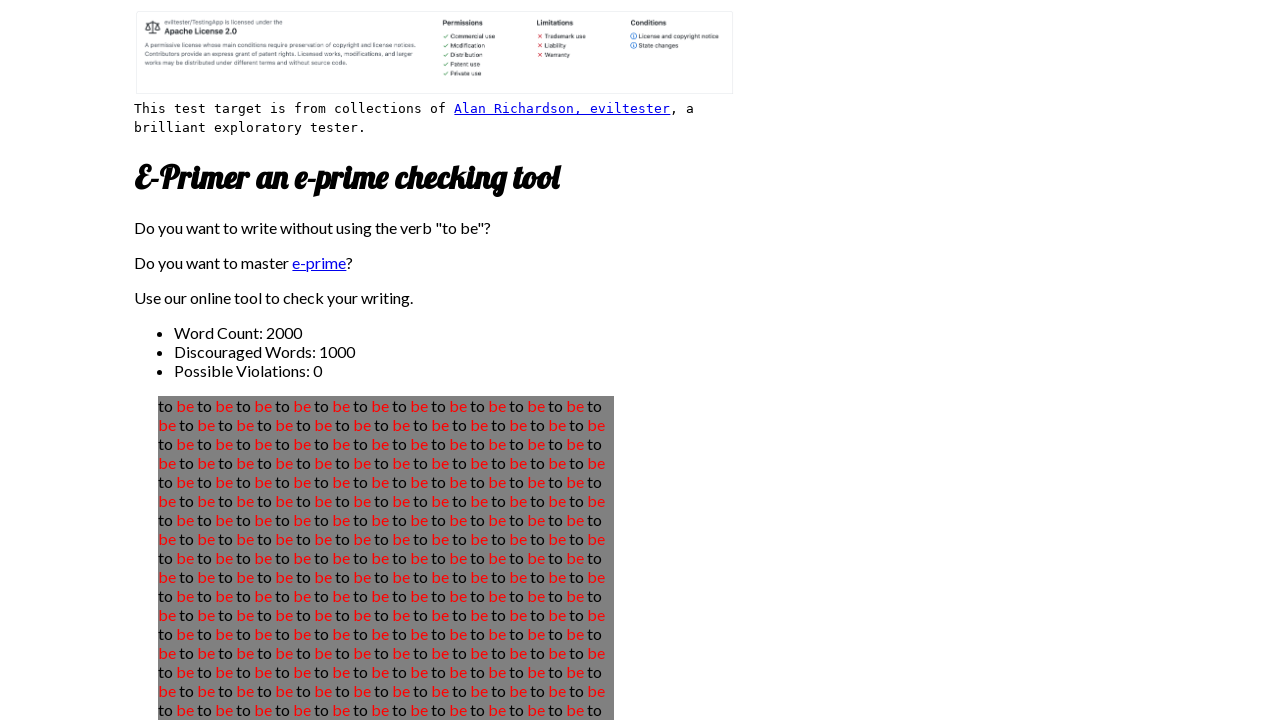

Test number 1 output field loaded with long text results
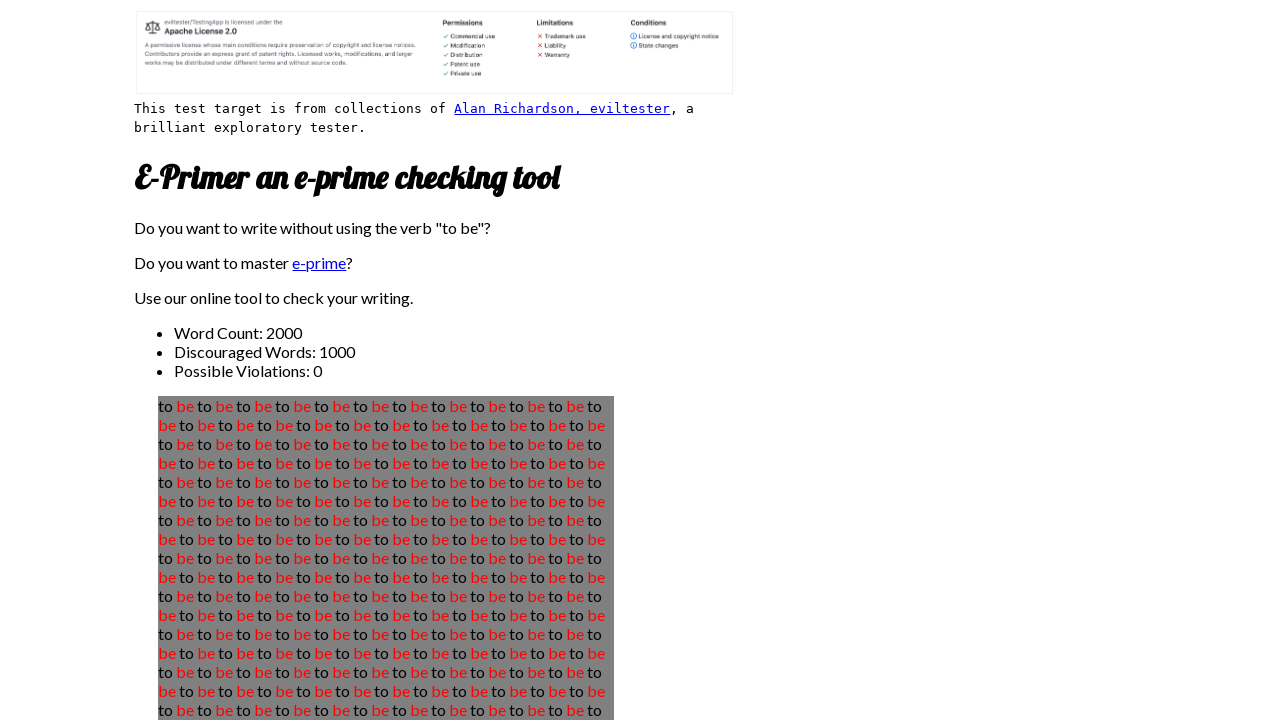

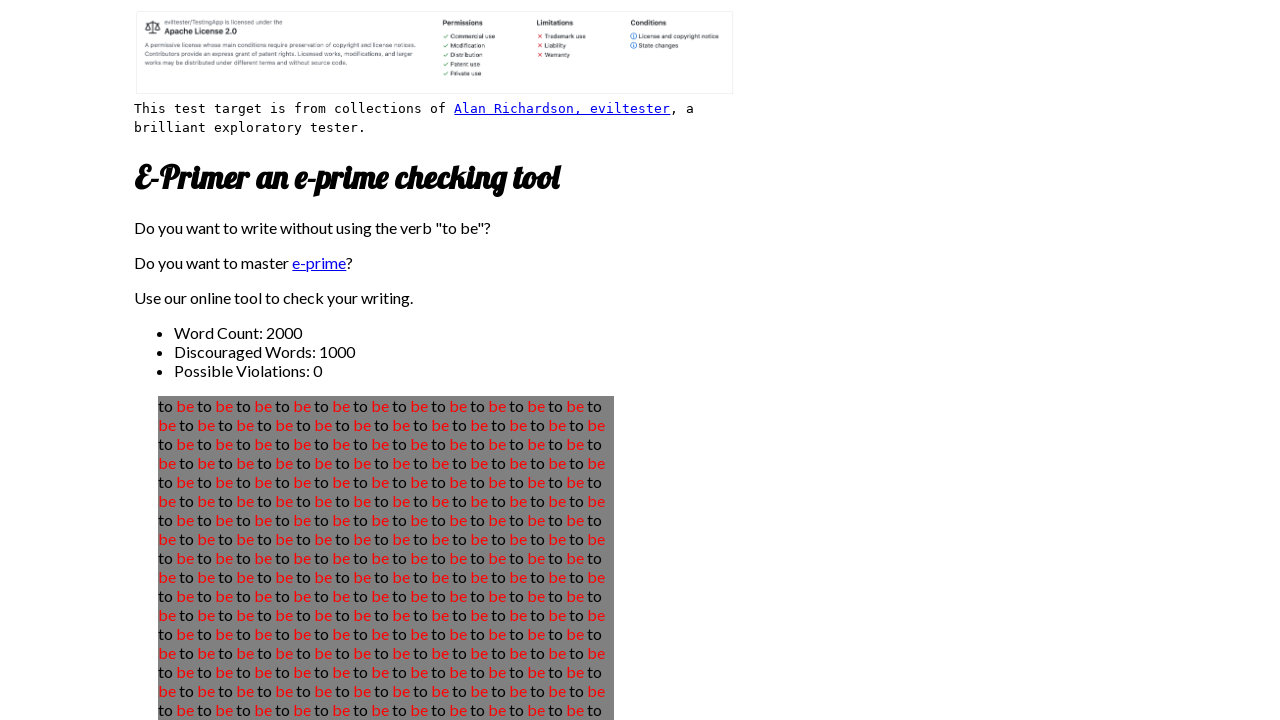